Tests the Ajio shopping website by searching for "bags", applying gender filter (Men) and category filter (Fashion Bags), and verifying that filtered results are displayed.

Starting URL: https://www.ajio.com/

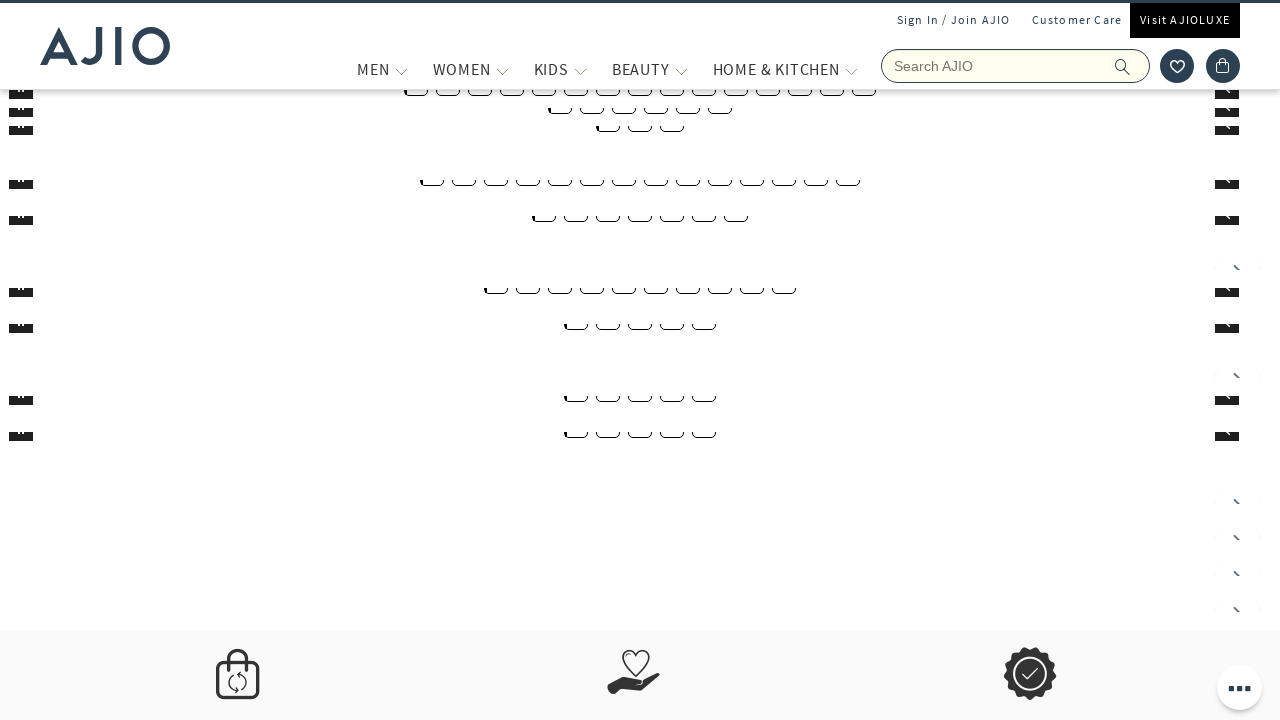

Filled search box with 'bags' on input[name='searchVal']
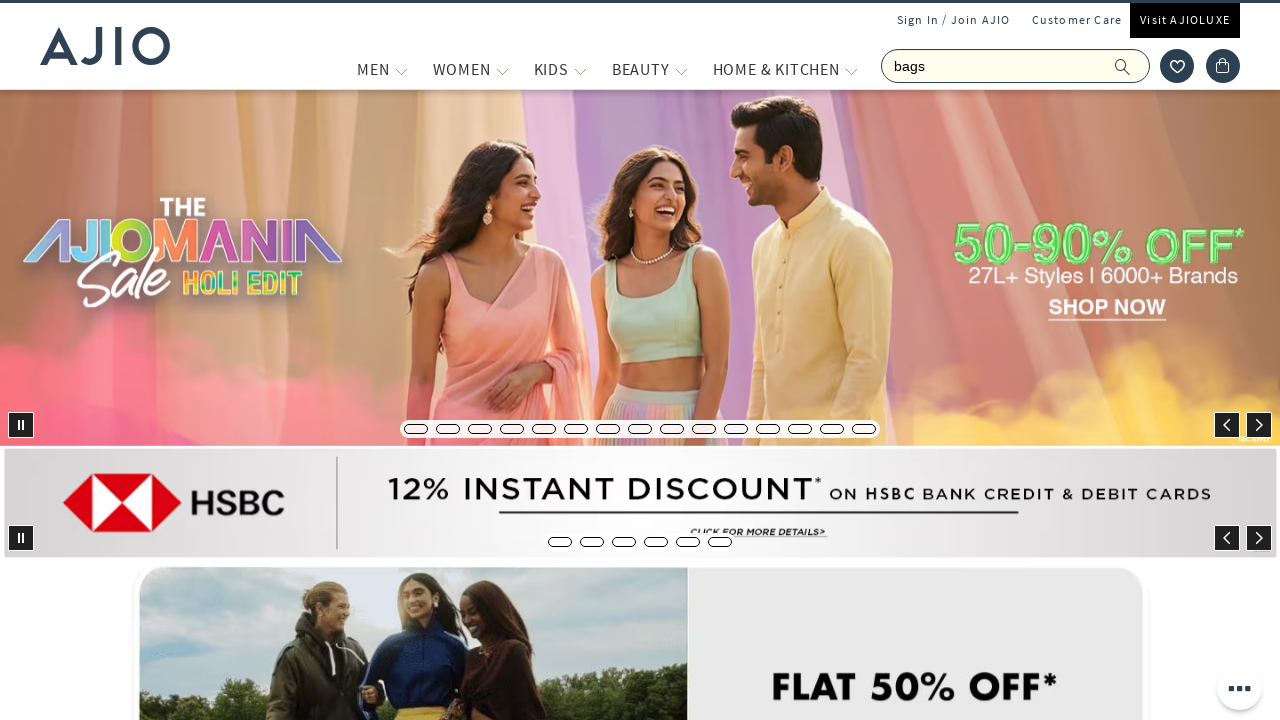

Pressed Enter to search for bags on input[name='searchVal']
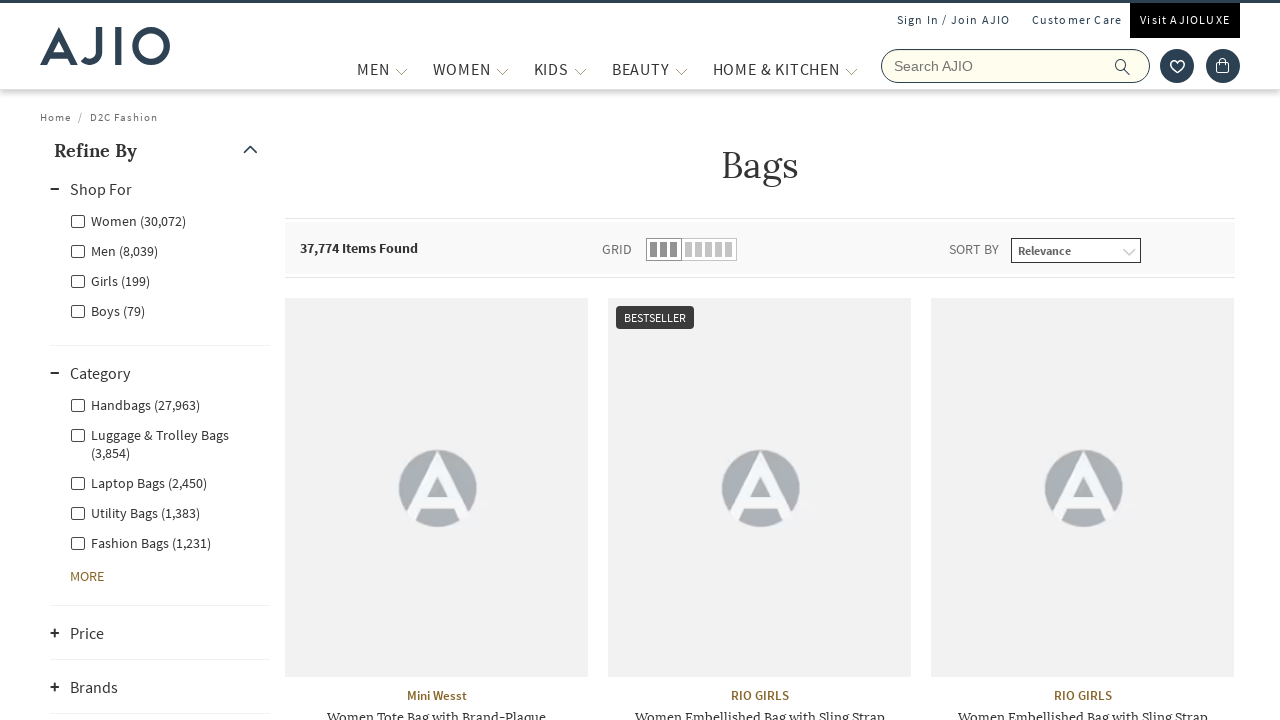

Waited for search results to load
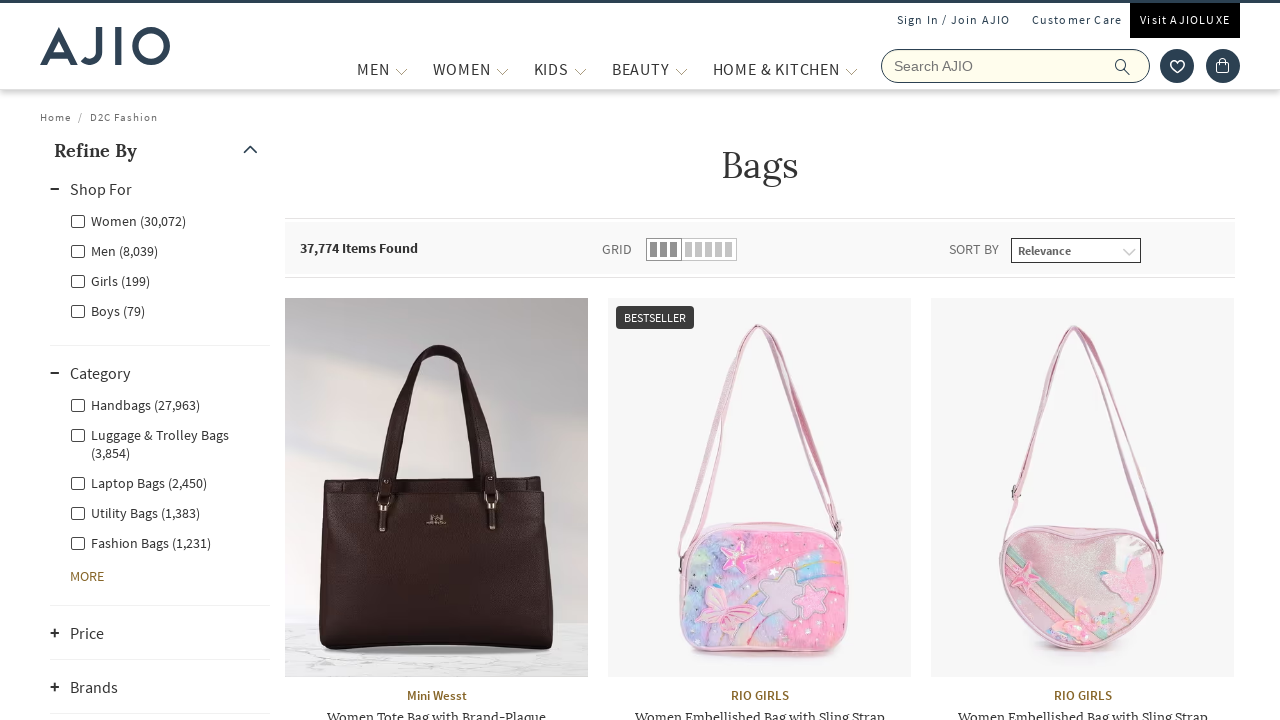

Clicked on Men gender filter at (114, 250) on label[for='Men']
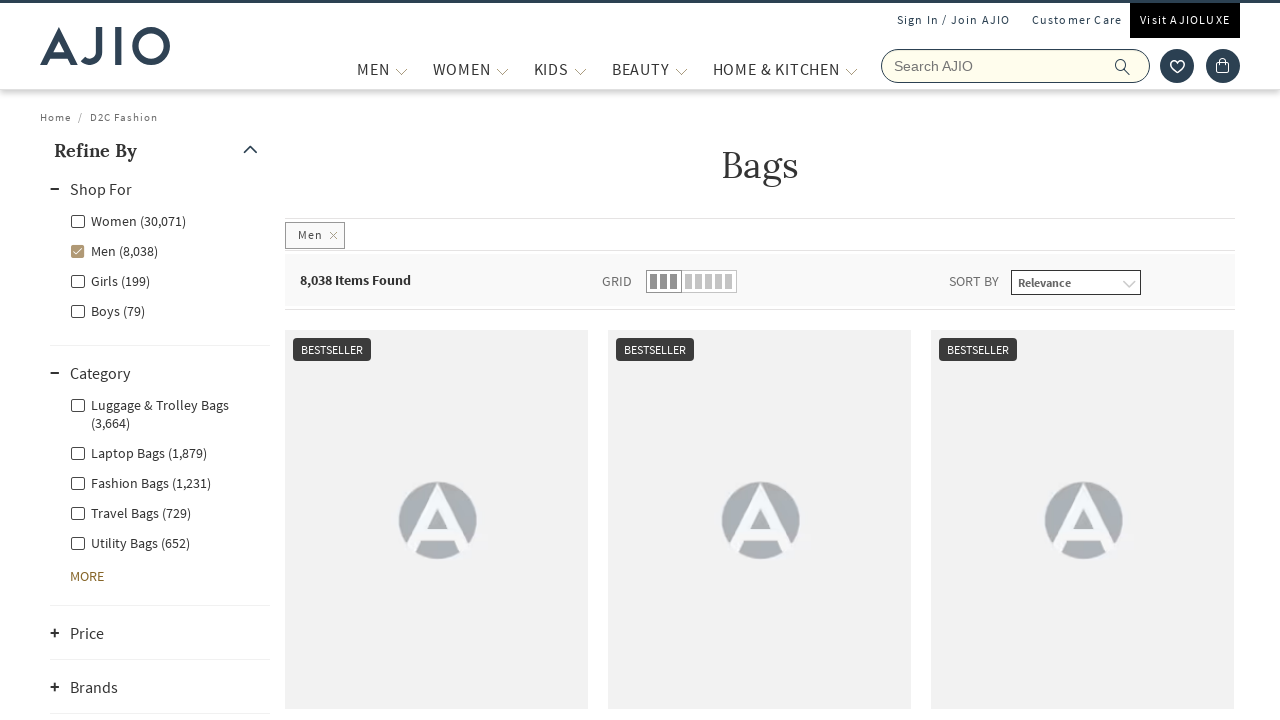

Waited for gender filter to apply
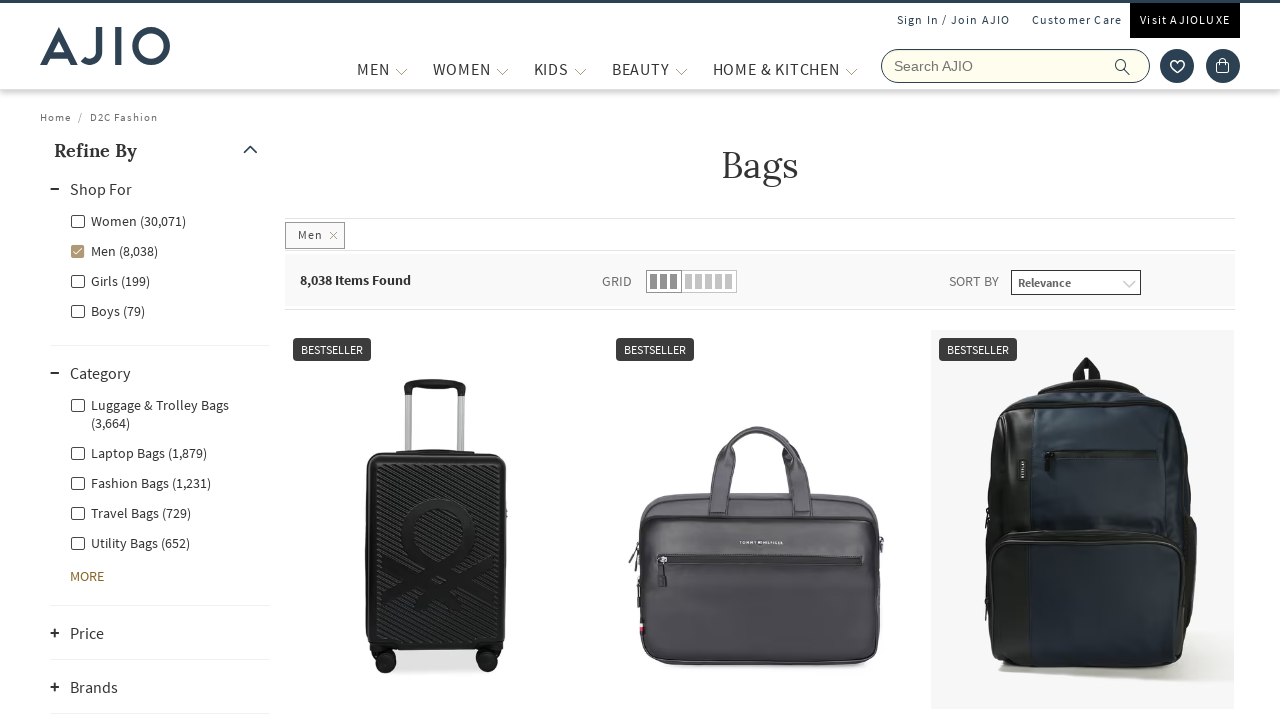

Clicked on Fashion Bags category filter at (140, 482) on label[for='Men - Fashion Bags']
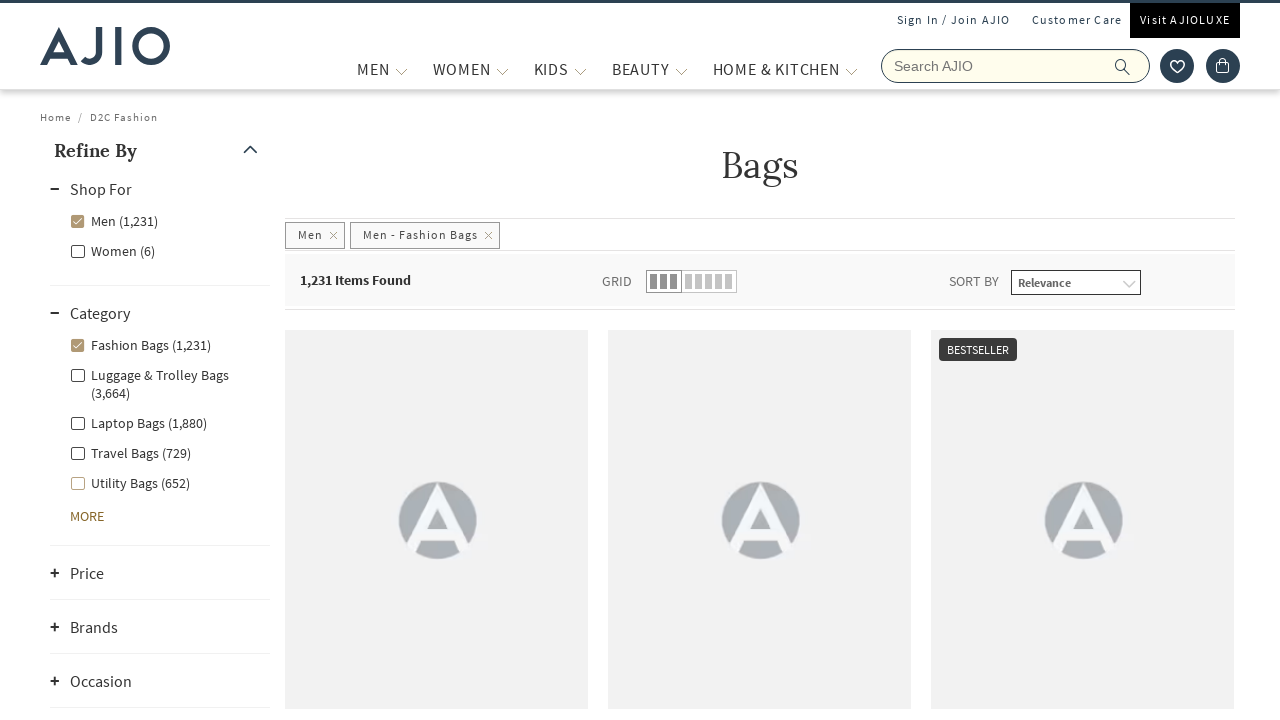

Waited for category filter to apply
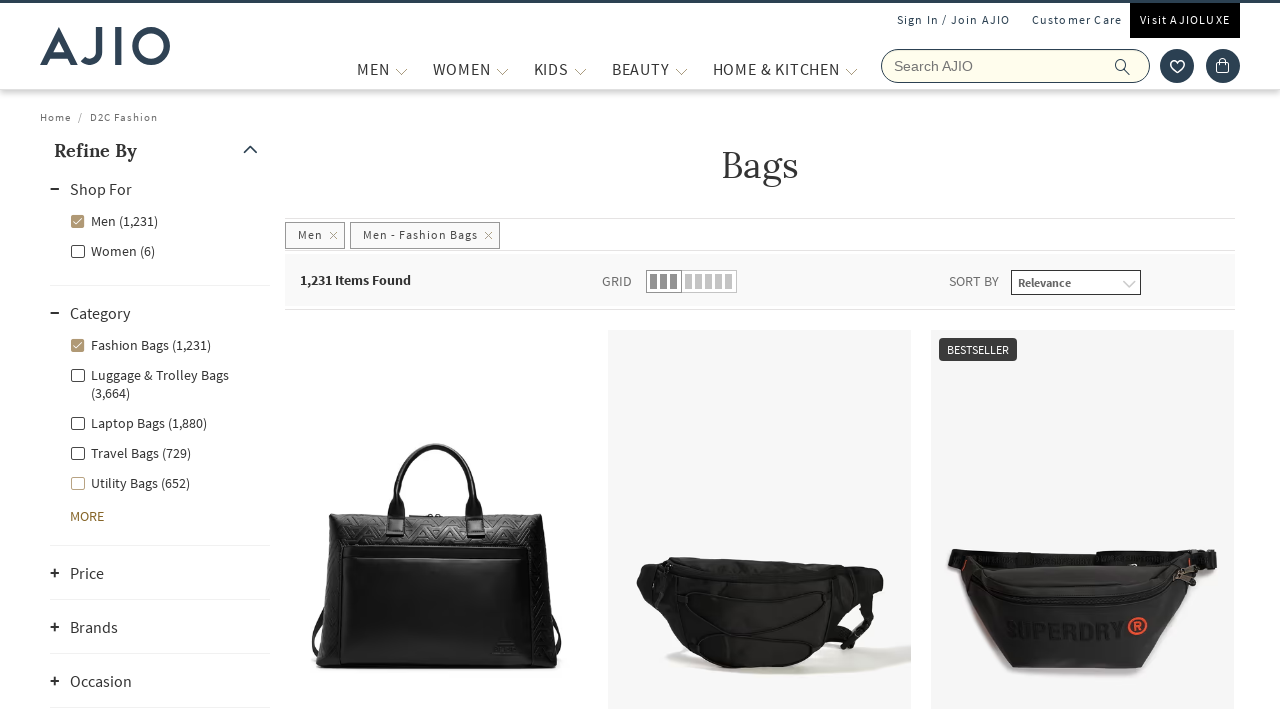

Verified filtered results count element is displayed
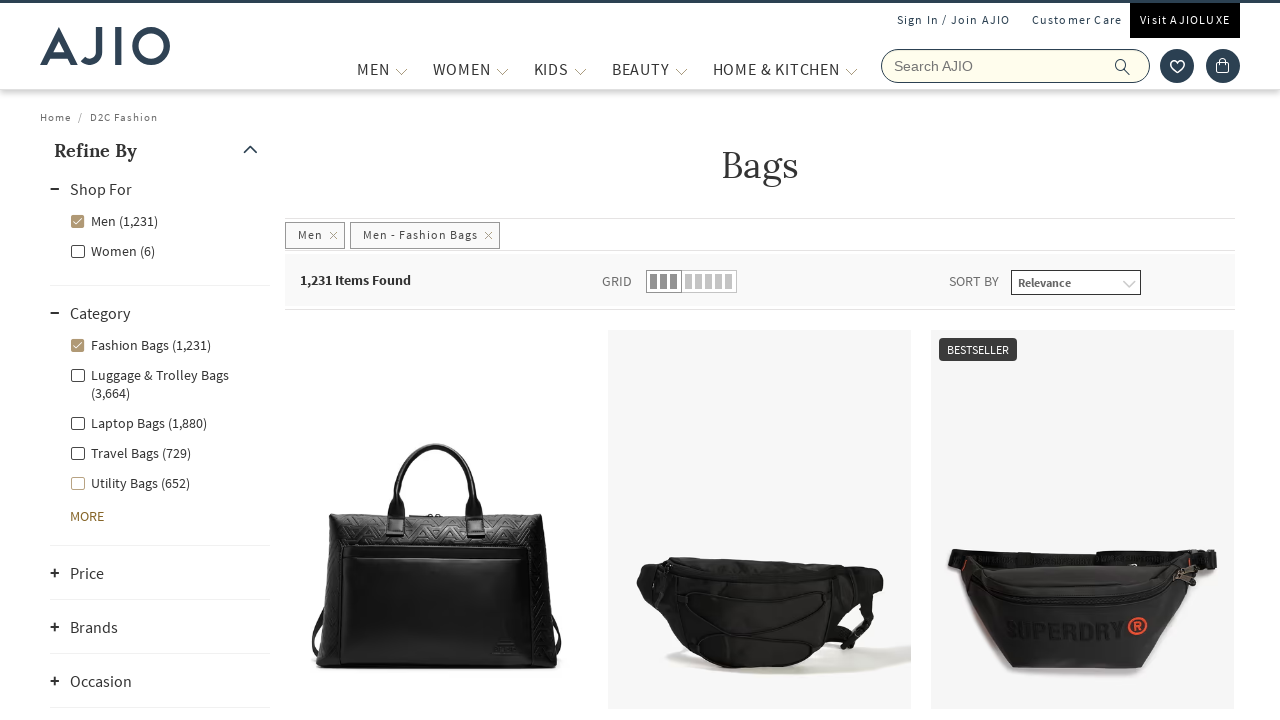

Verified product brand elements are displayed
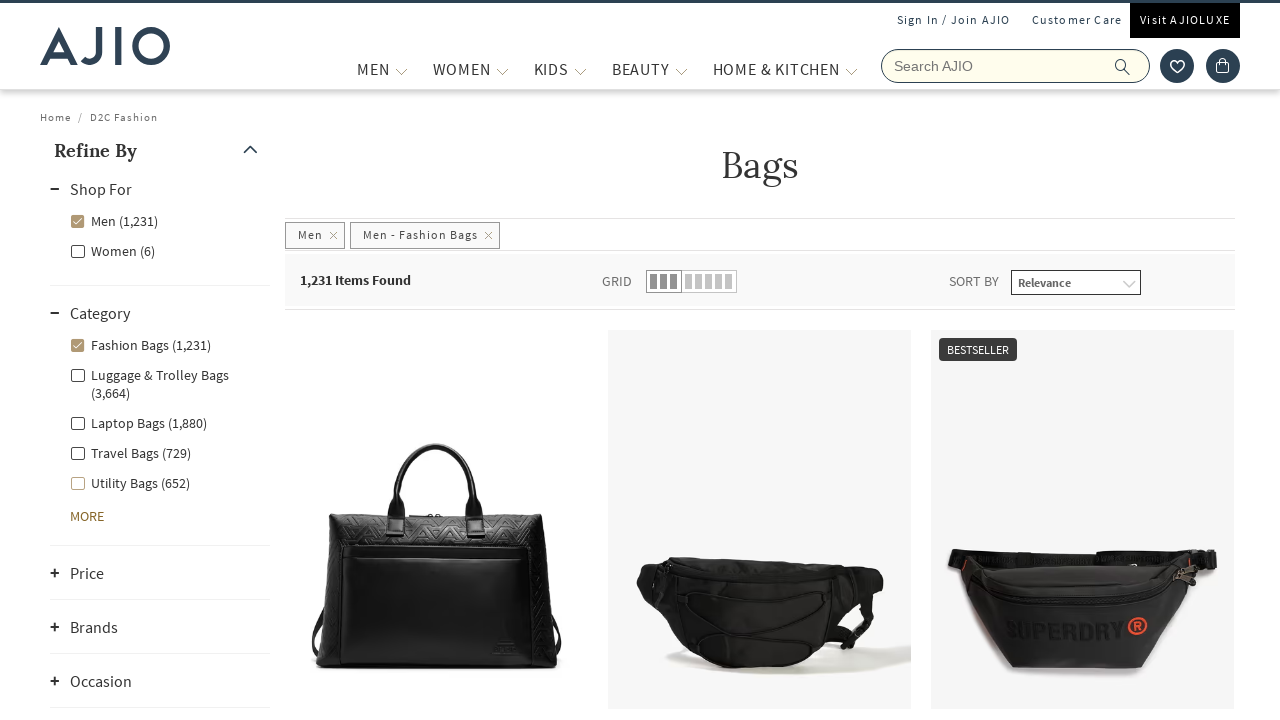

Verified product name elements are displayed
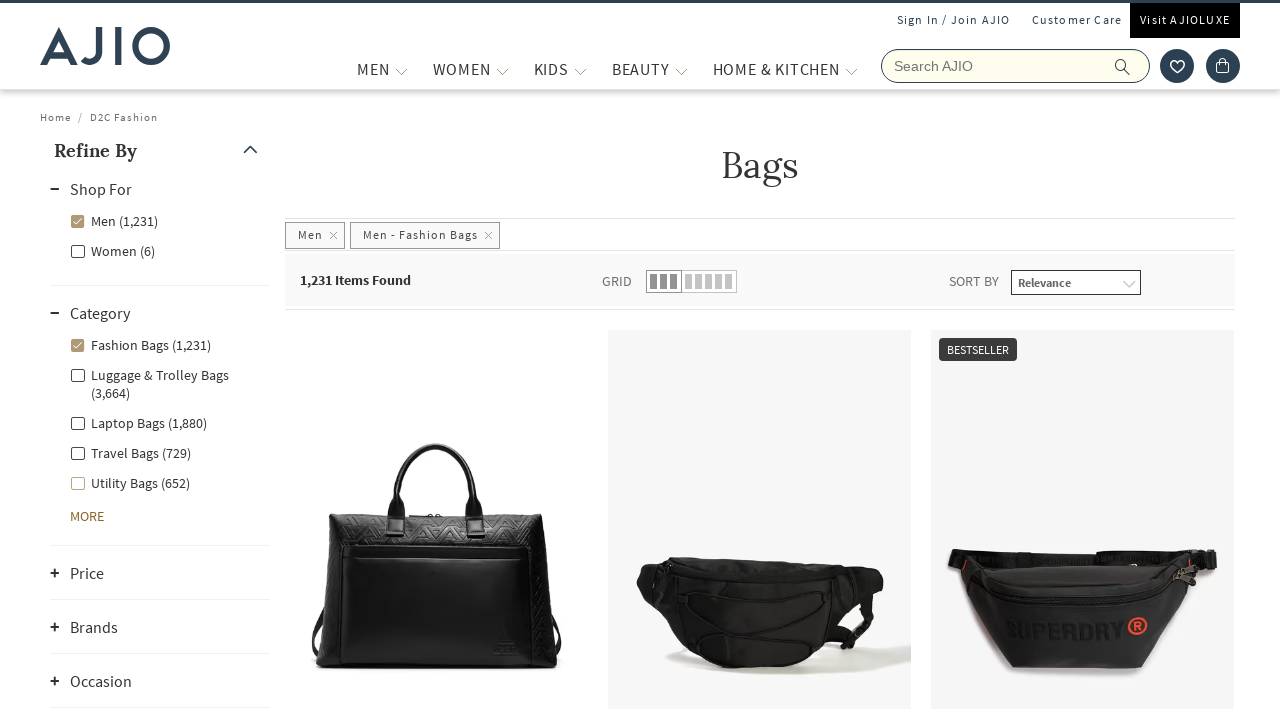

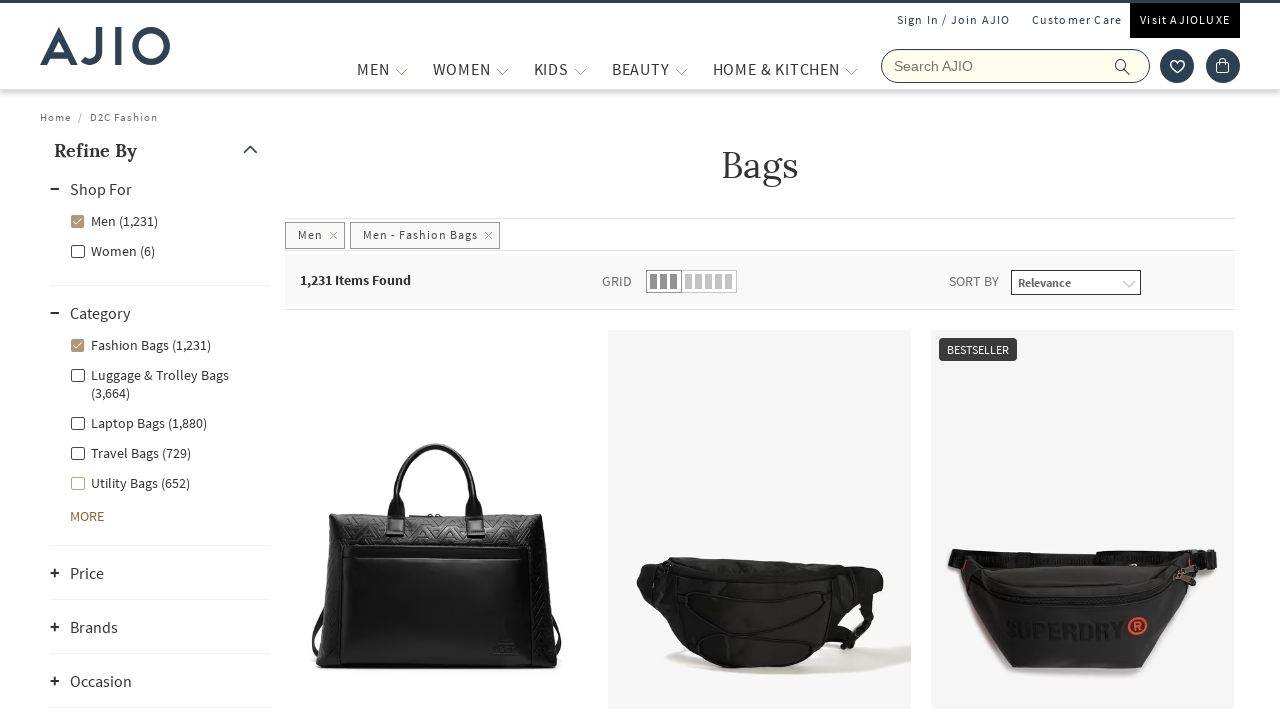